Tests iframe handling by navigating to a W3Schools JavaScript demo page, switching to the iframe containing the demo, and clicking the "Try it" button to trigger a JavaScript confirm dialog.

Starting URL: https://www.w3schools.com/js/tryit.asp?filename=tryjs_confirm

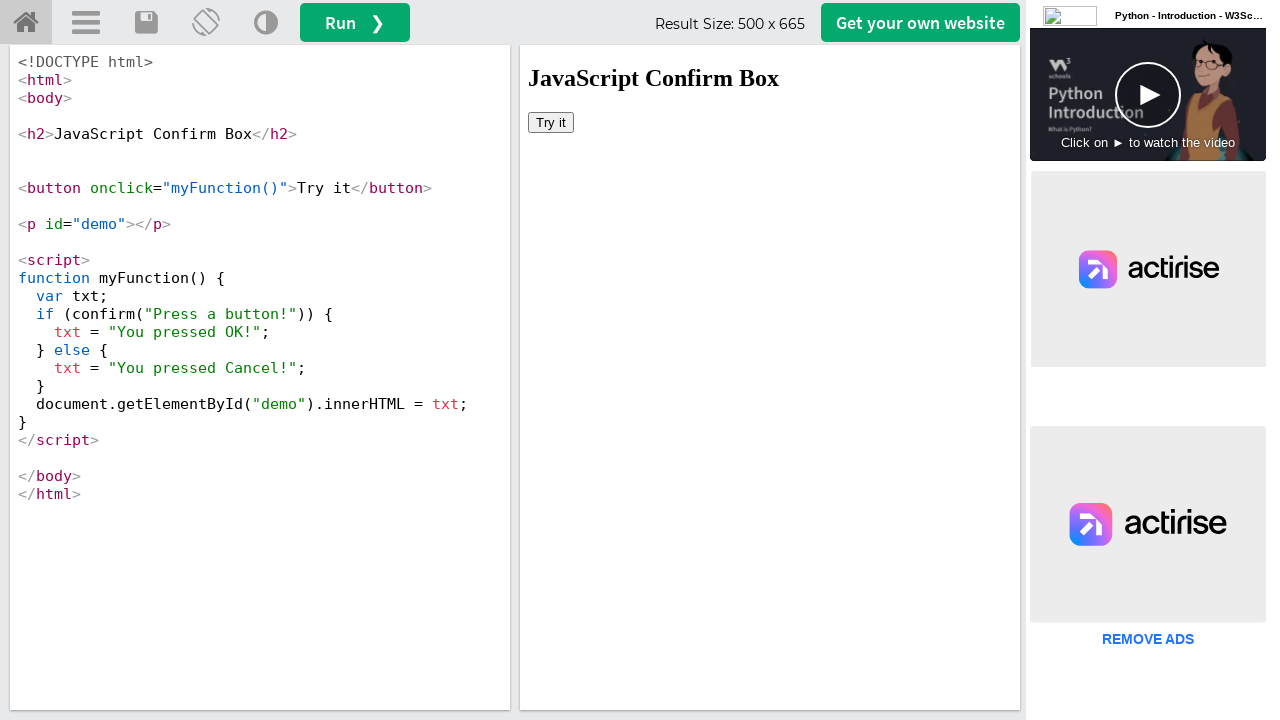

Located the first iframe on the page
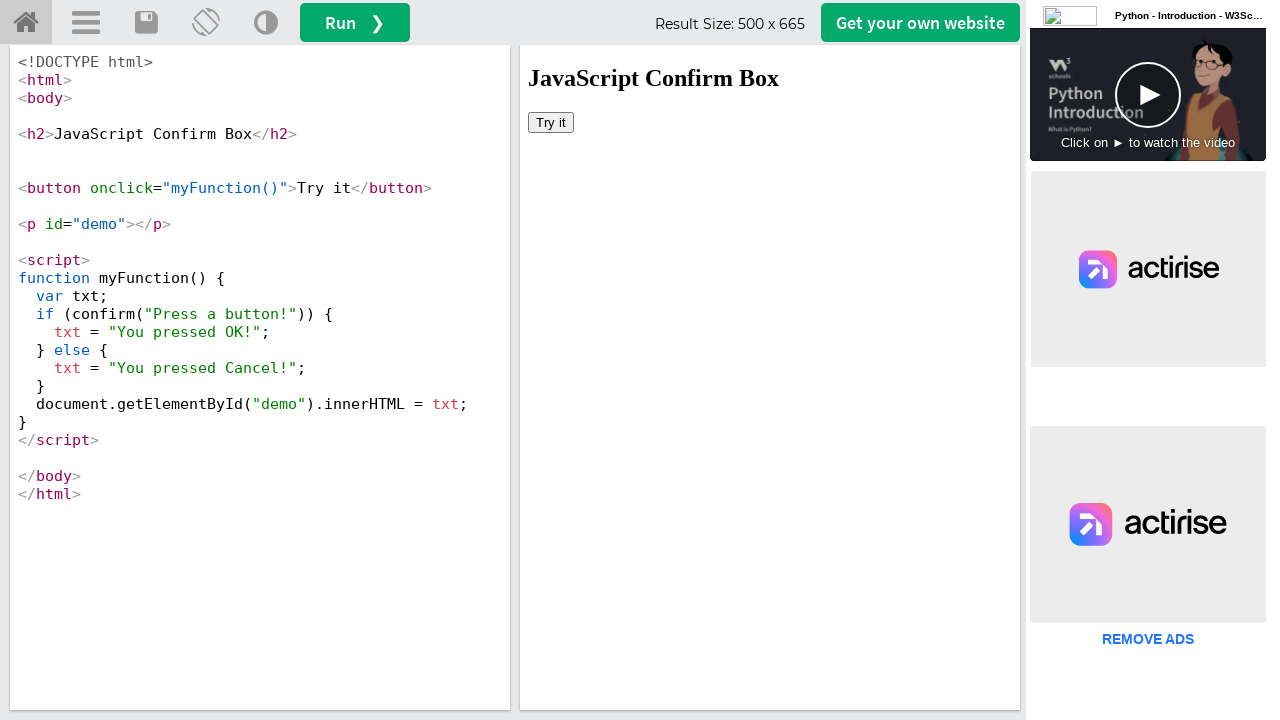

Clicked the 'Try it' button inside the iframe to trigger the confirm dialog at (551, 122) on iframe >> nth=0 >> internal:control=enter-frame >> xpath=//button[text()='Try it
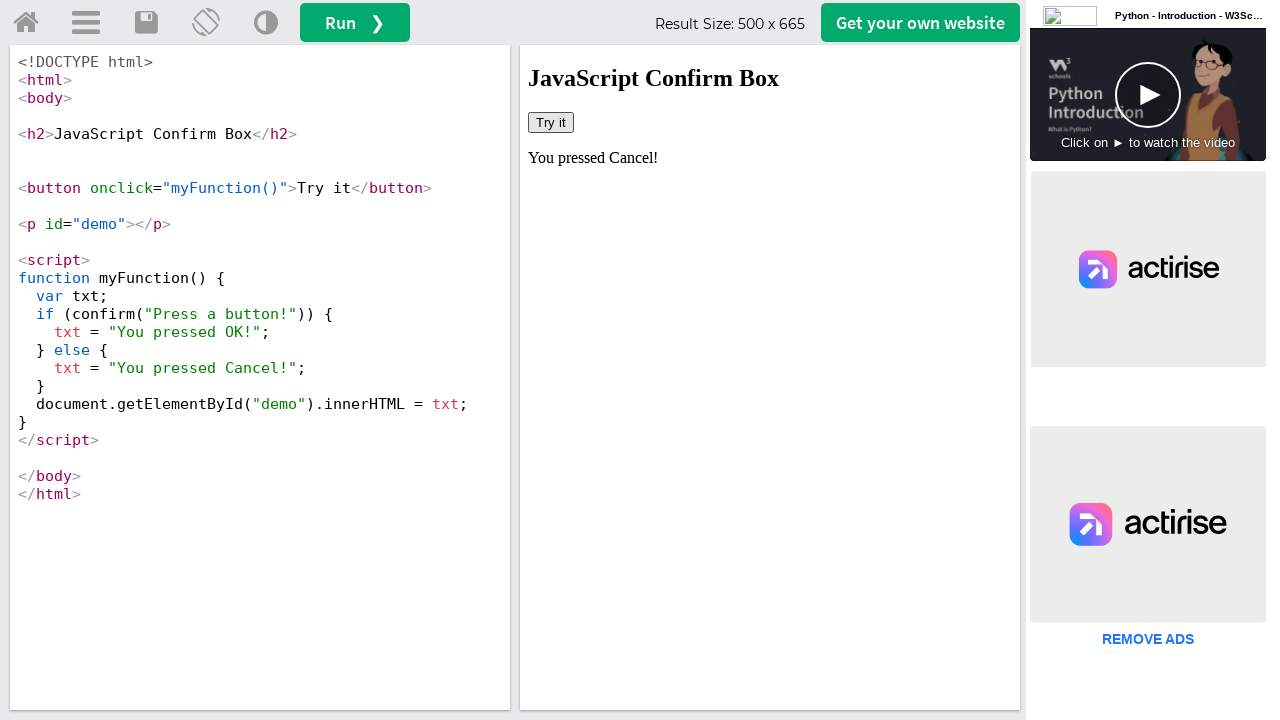

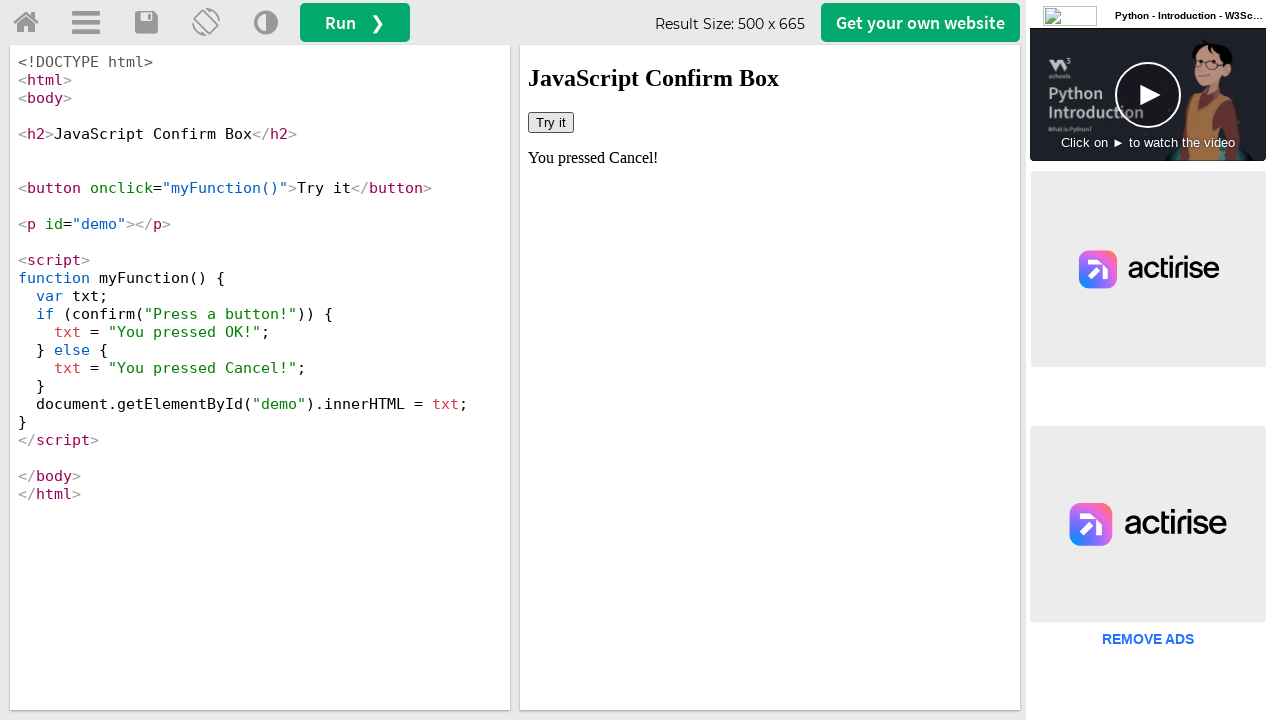